Tests the add-to-cart functionality on BrowserStack's demo e-commerce site by clicking the add to cart button for the first product, verifying the cart opens, and confirming the product in the cart matches the one selected.

Starting URL: https://www.bstackdemo.com

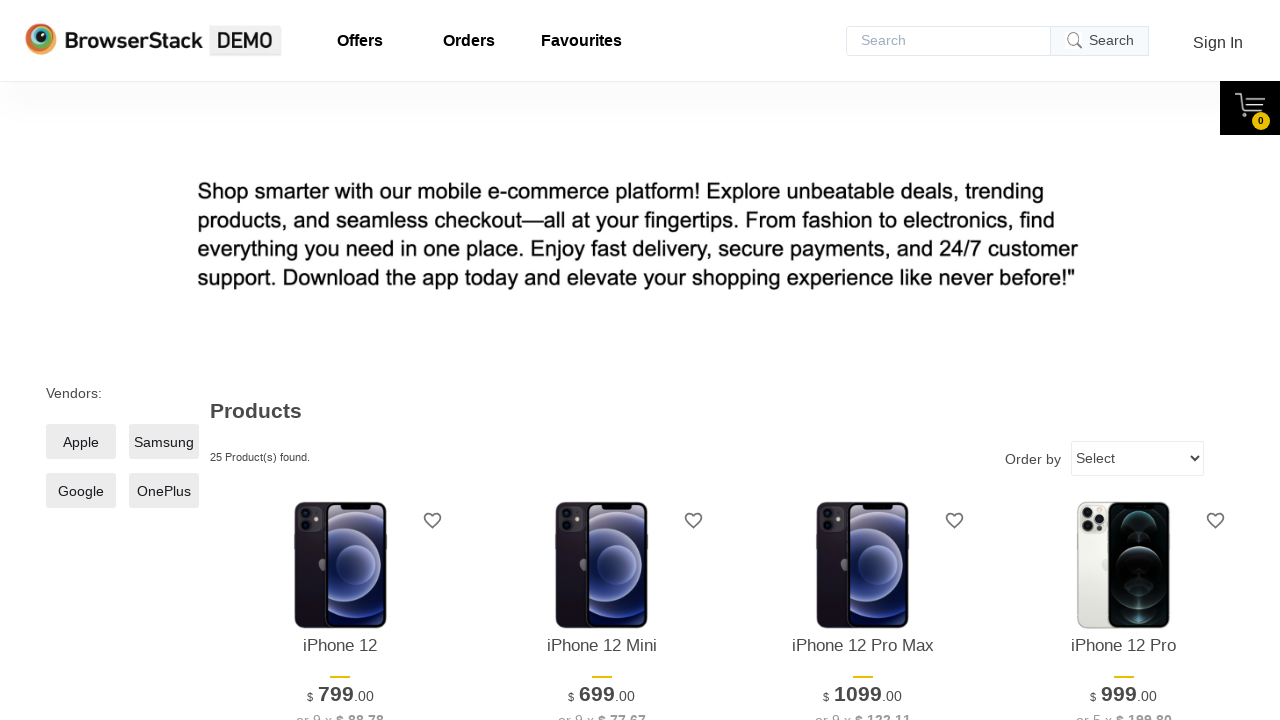

Waited for page to load (domcontentloaded state)
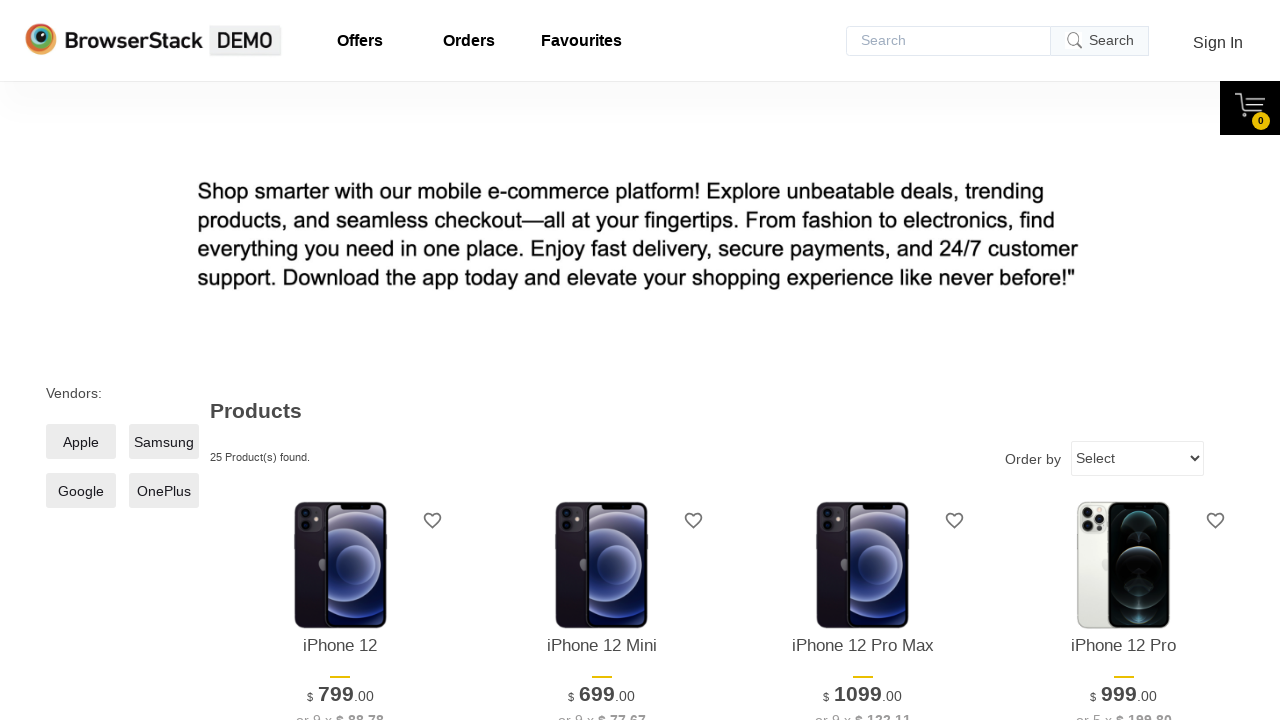

Verified page title contains 'StackDemo'
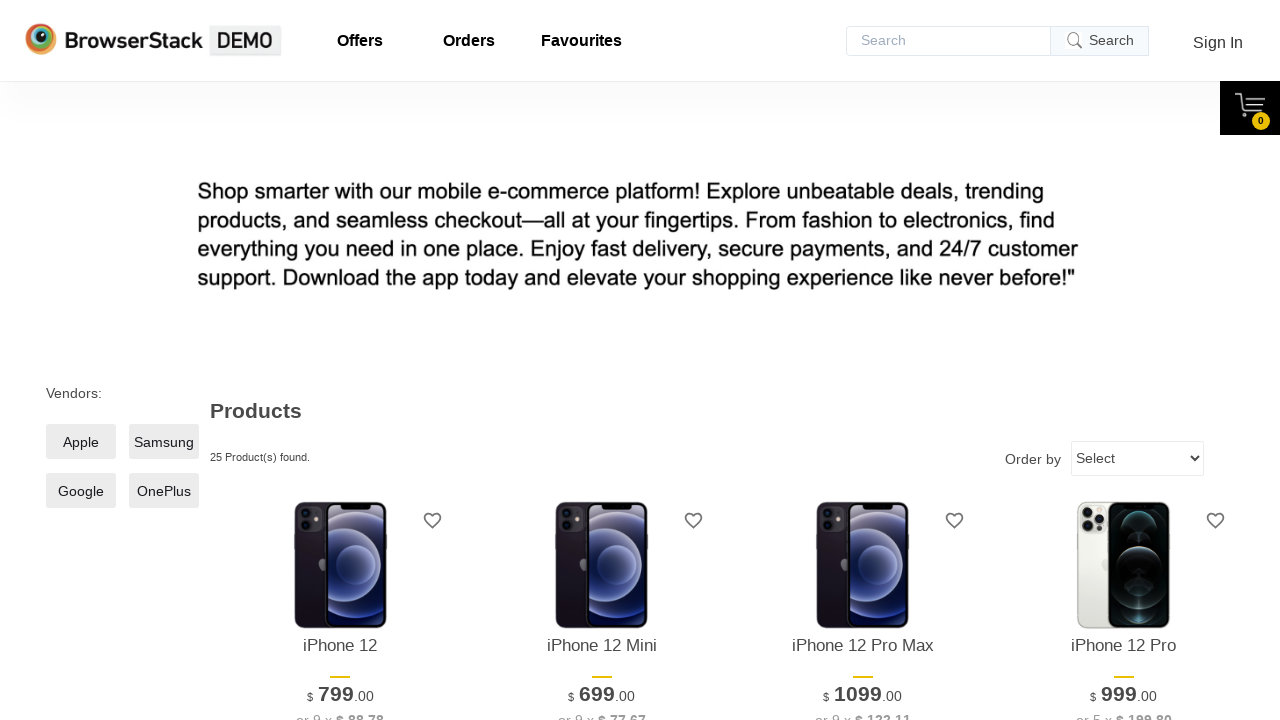

Retrieved first product text from page
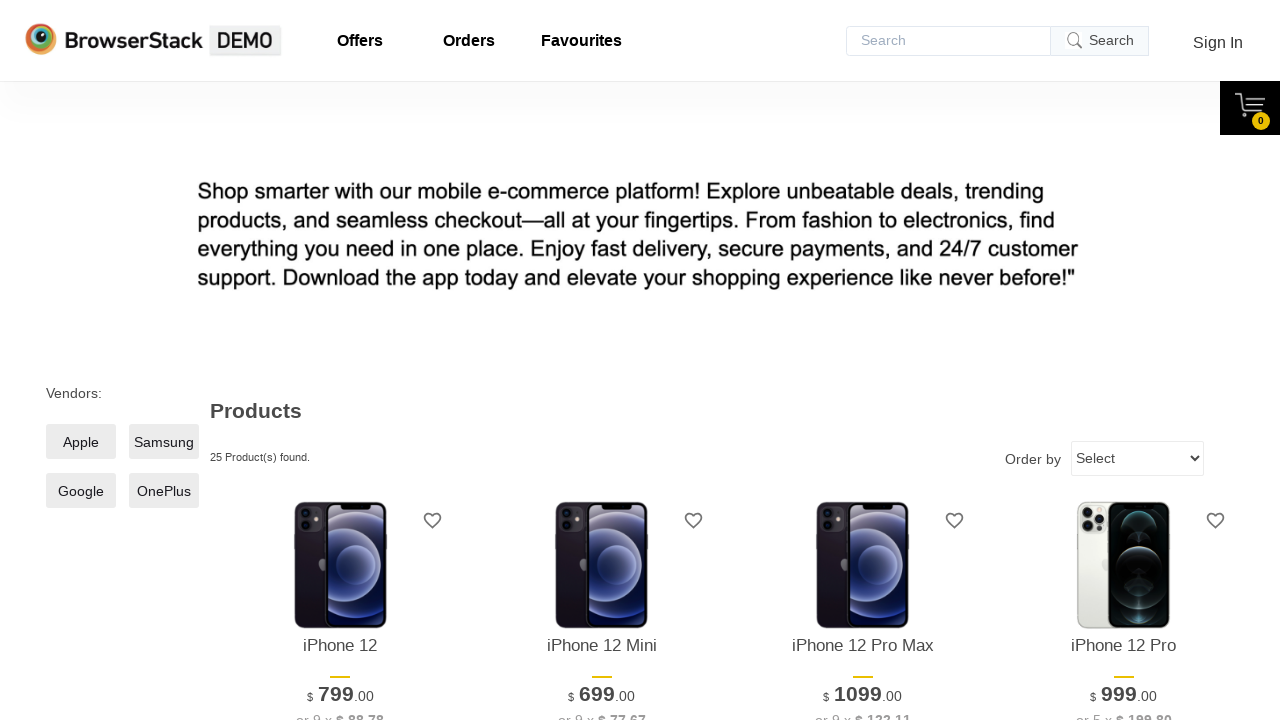

Clicked 'Add to Cart' button for the first product at (340, 361) on xpath=//*[@id='1']/div[4]
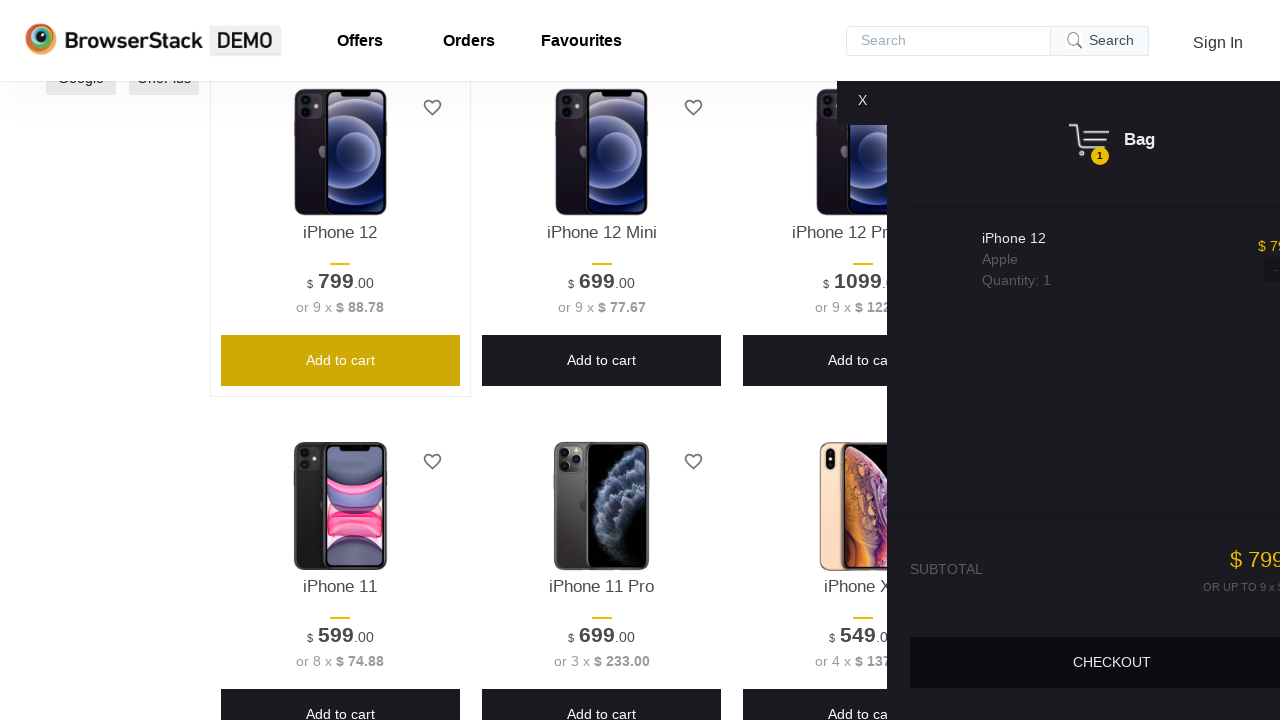

Cart content became visible
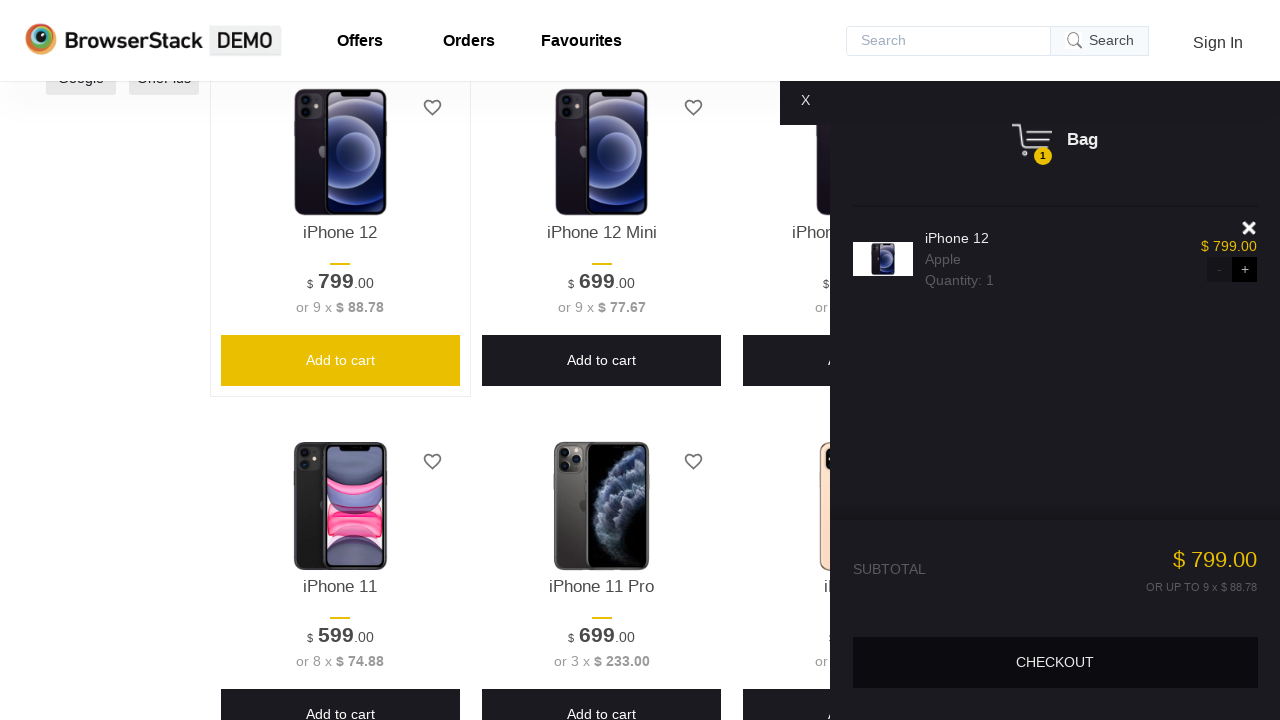

Verified cart is visible
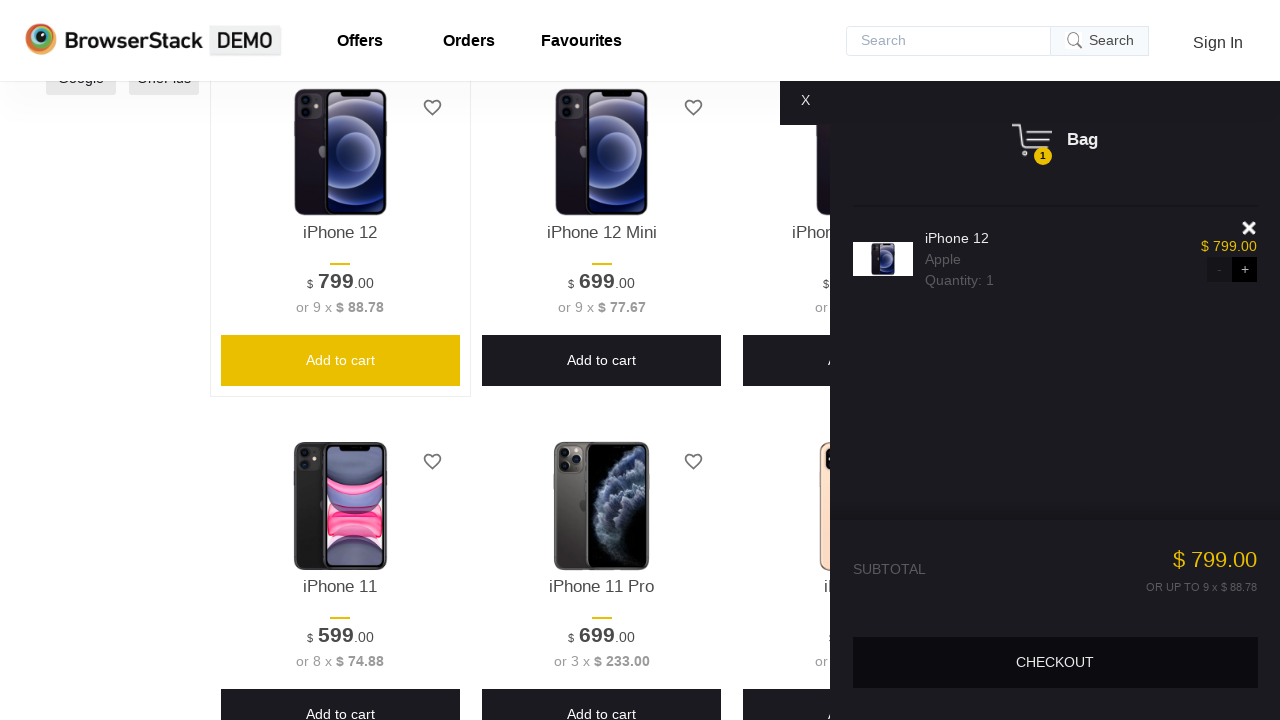

Retrieved product text from cart
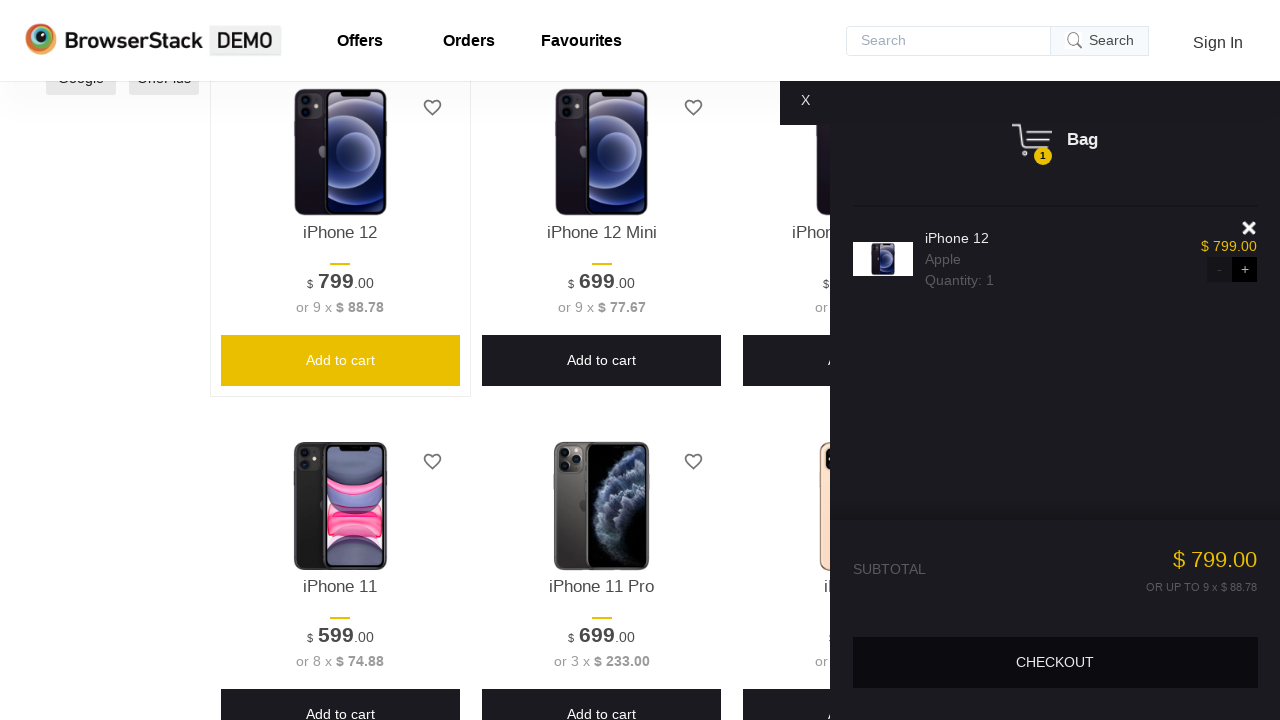

Verified product in cart matches selected product
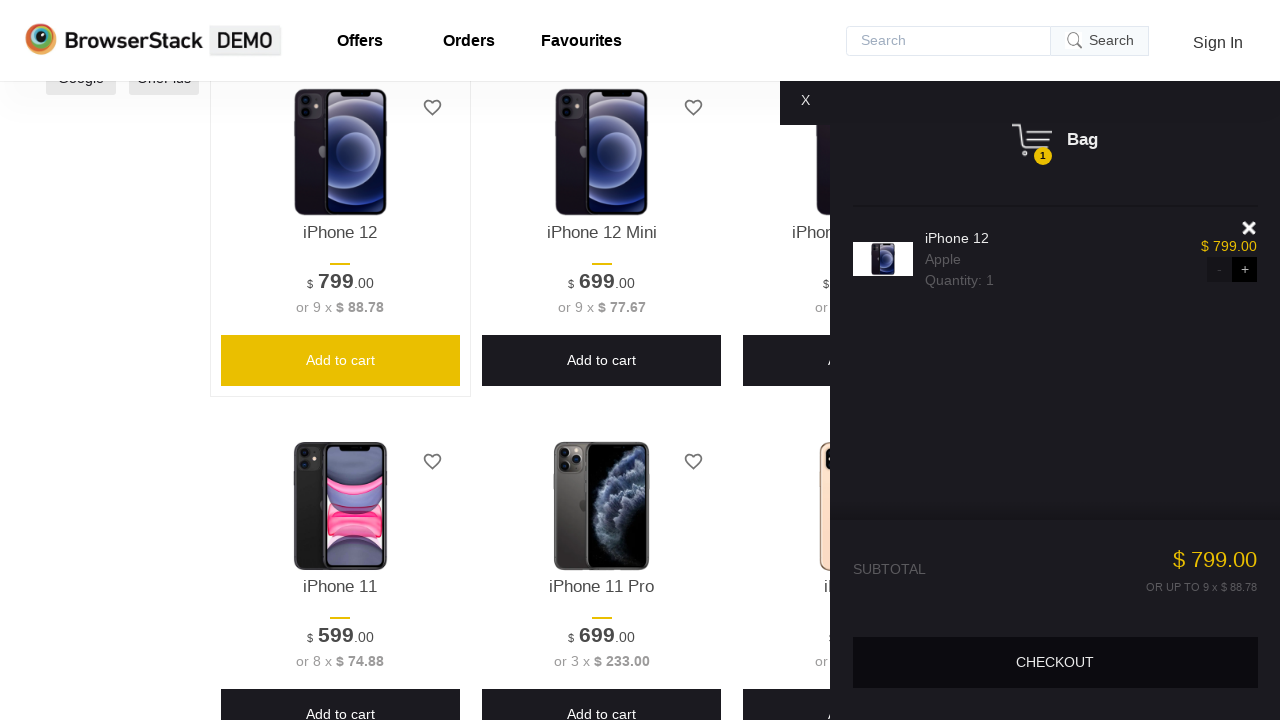

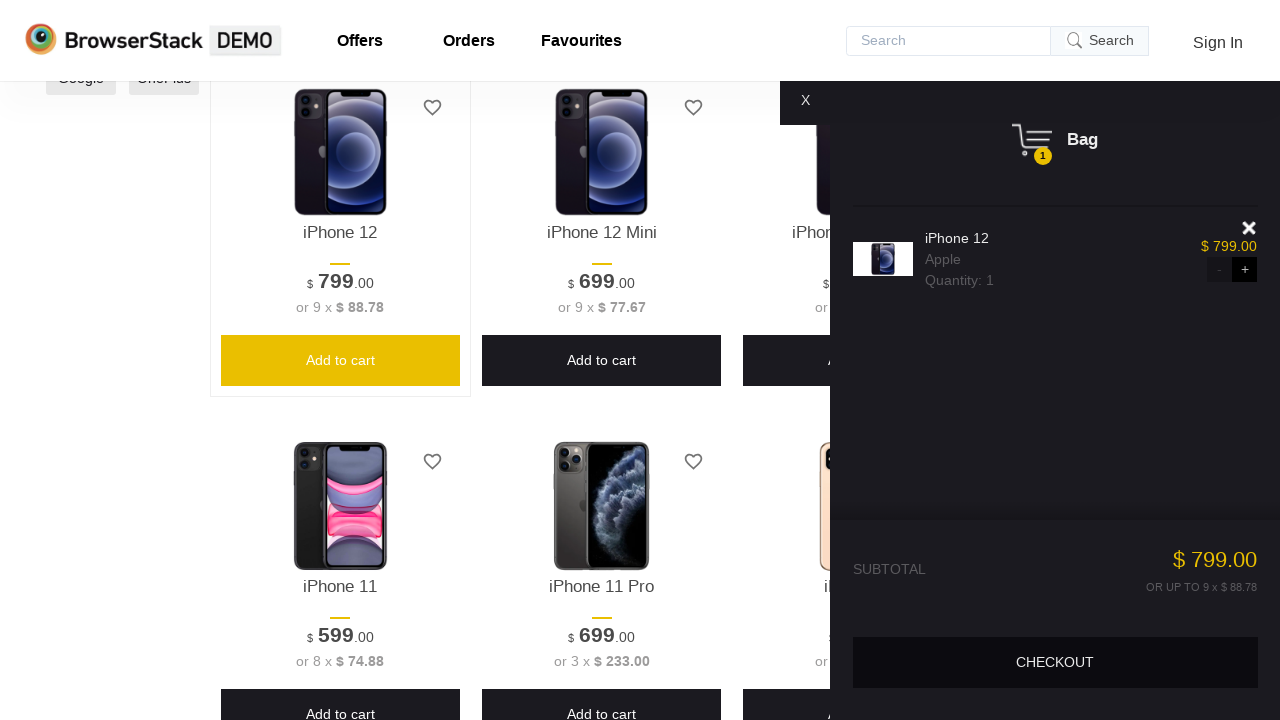